Tests JavaScript confirmation alert by clicking the confirm button, dismissing the alert, and verifying the result text

Starting URL: https://the-internet.herokuapp.com/javascript_alerts

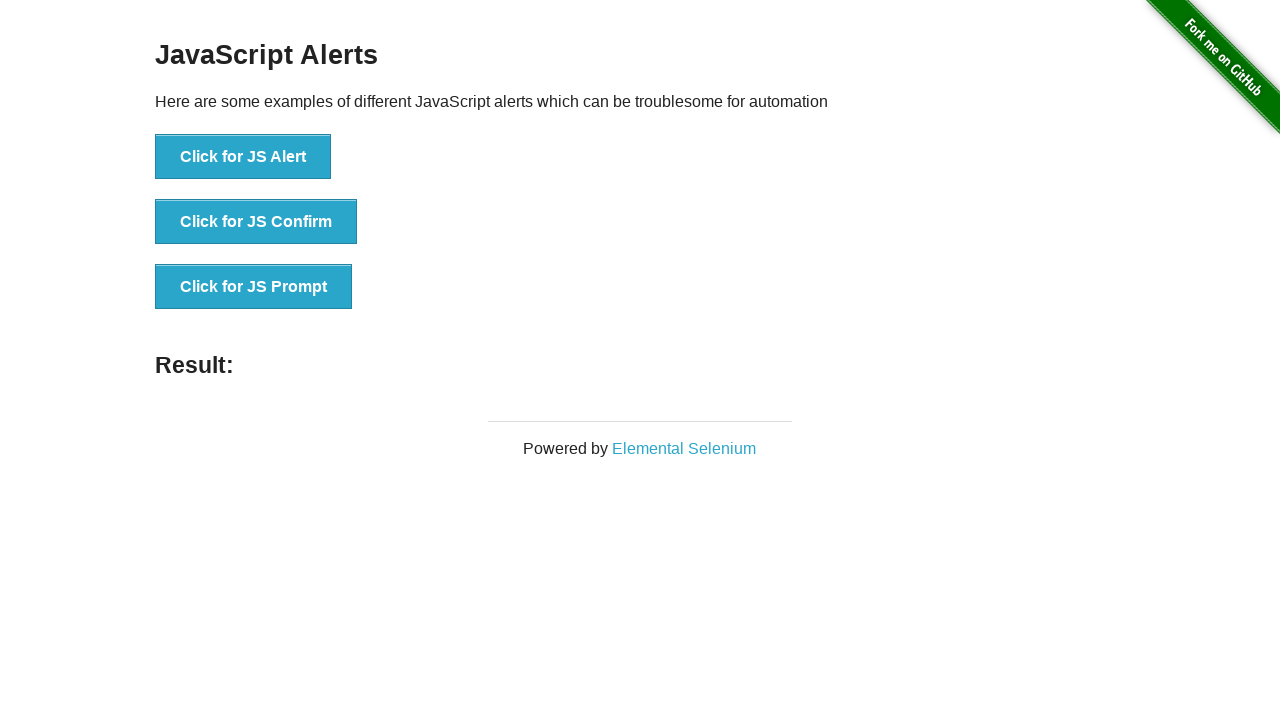

Navigated to JavaScript alerts page
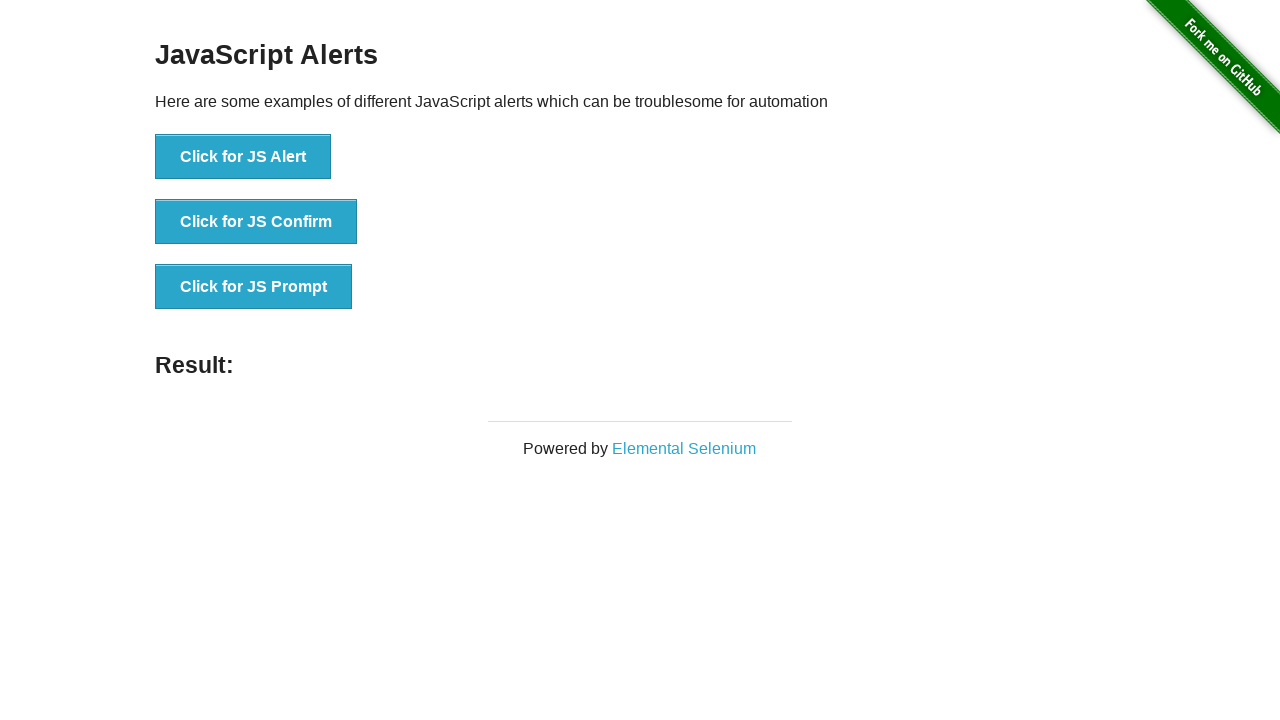

Clicked 'Click for JS Confirm' button at (256, 222) on xpath=//button[text()='Click for JS Confirm']
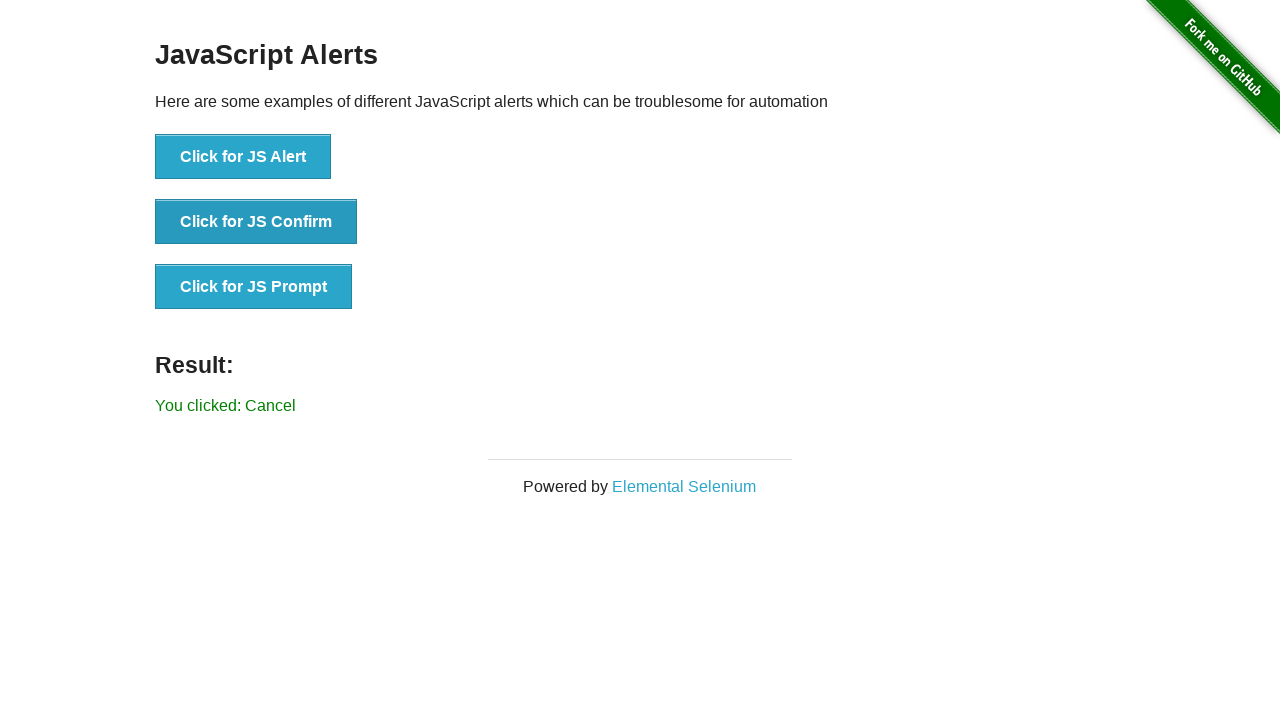

Clicked 'Click for JS Confirm' button and dismissed alert by clicking Cancel at (256, 222) on xpath=//button[text()='Click for JS Confirm']
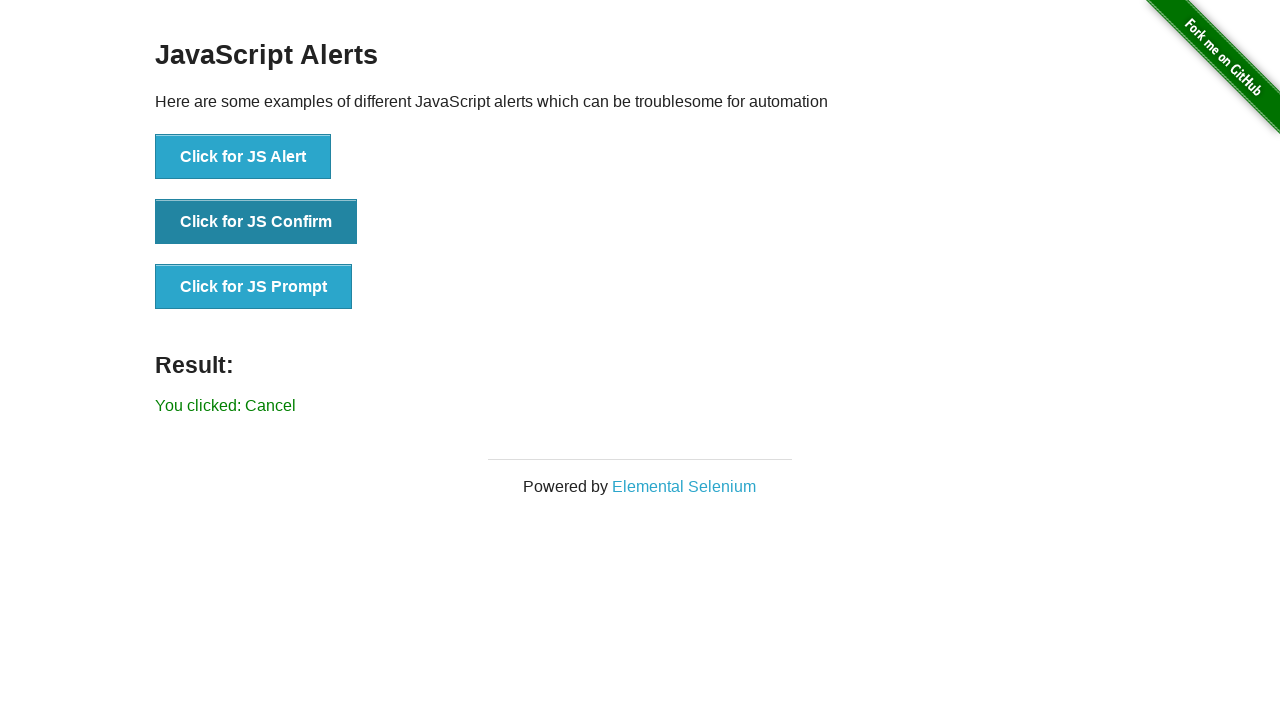

Retrieved result text from page
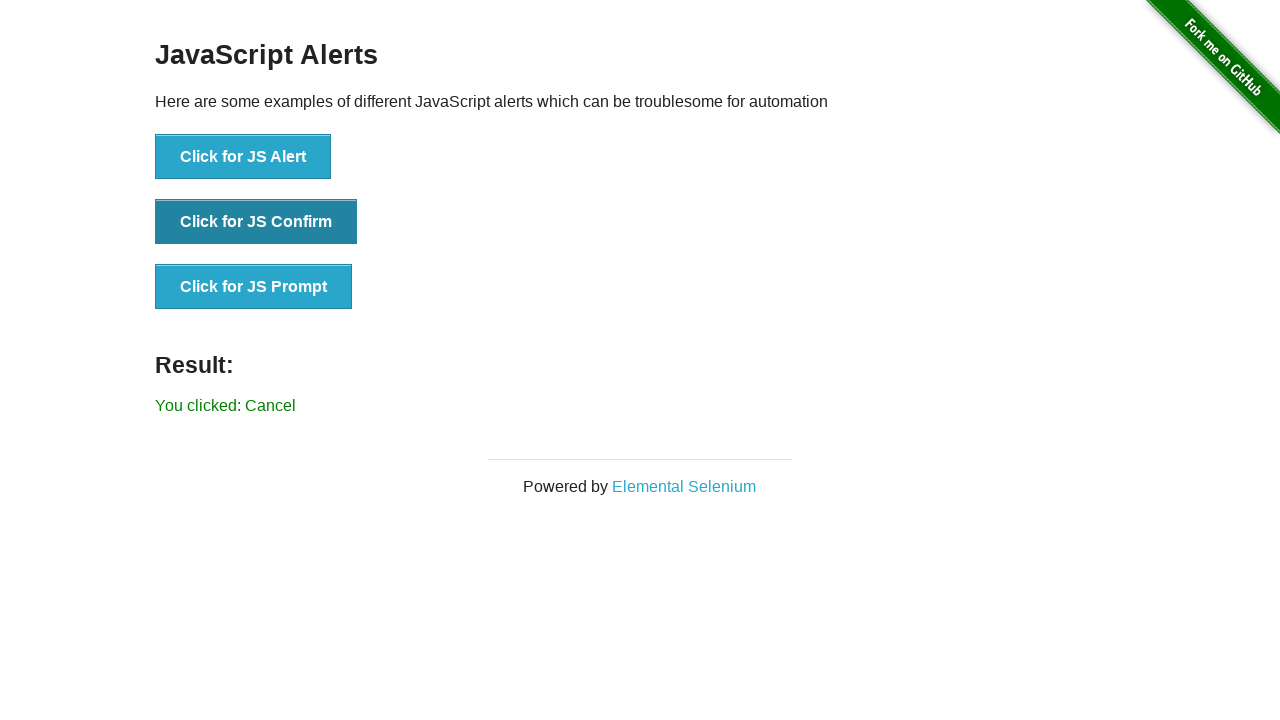

Verified result text is 'You clicked: Cancel'
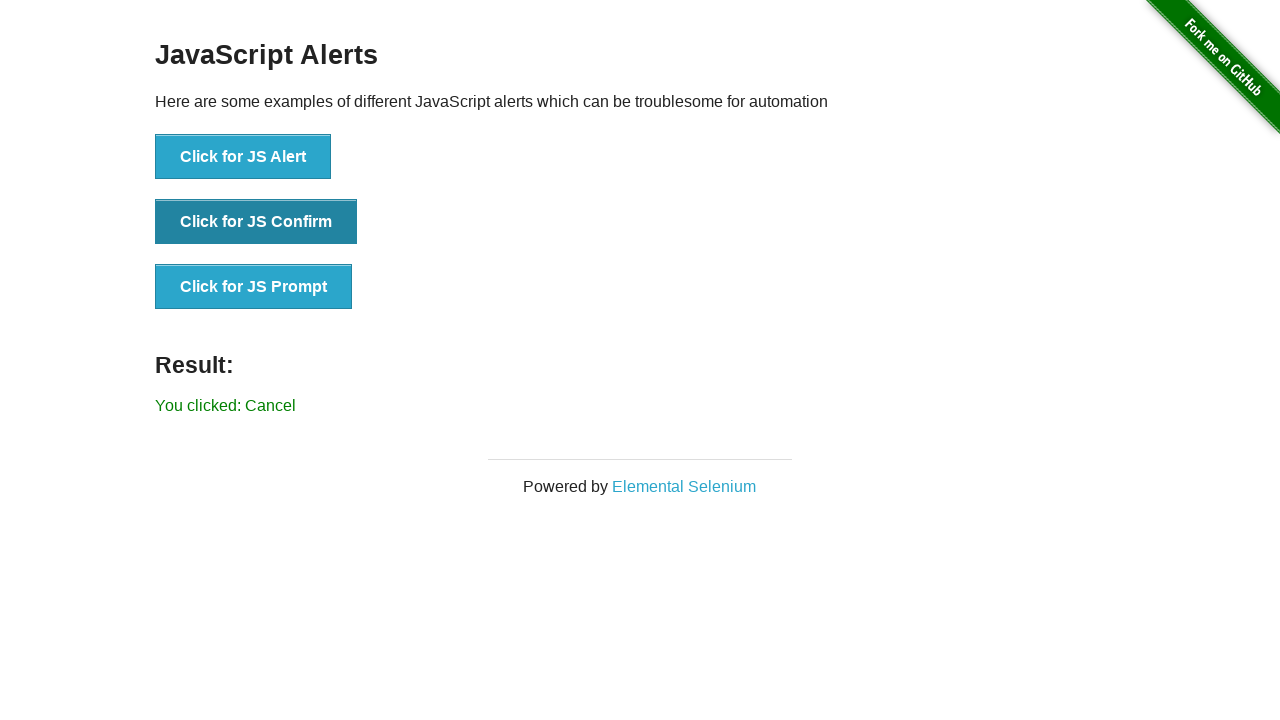

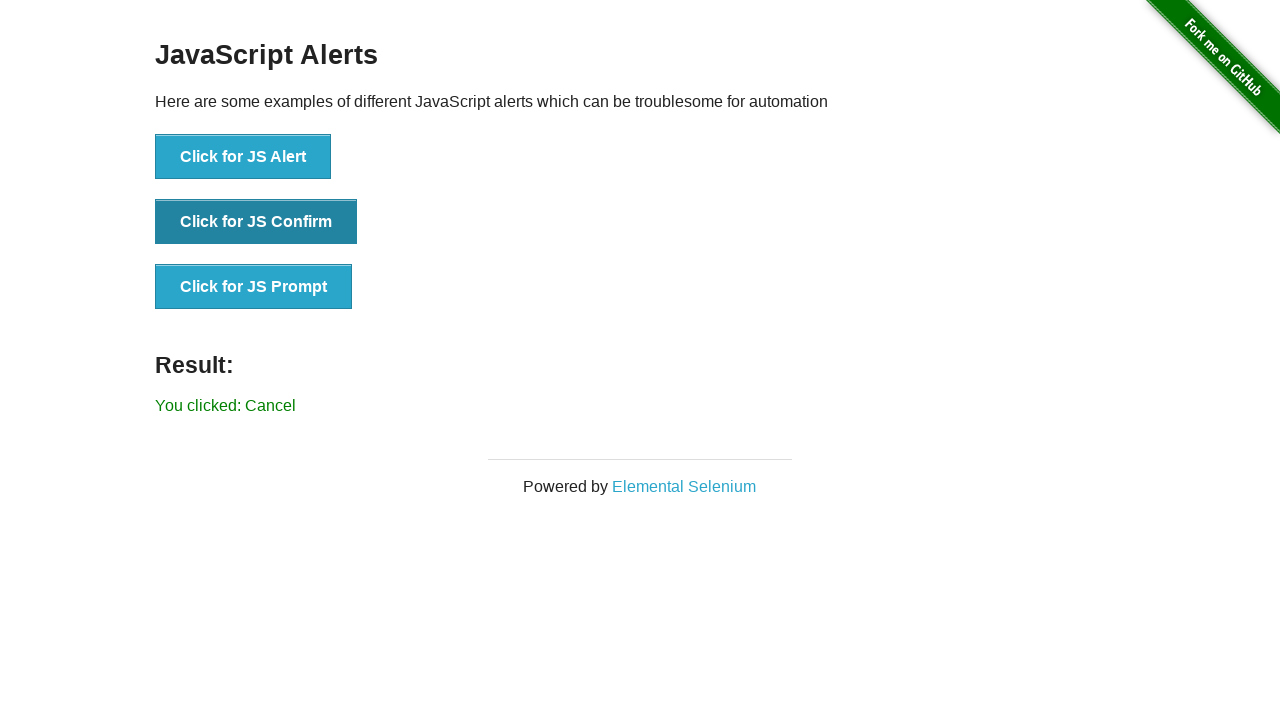